Tests dropdown selection functionality by selecting an option by its value from a basic dropdown demo

Starting URL: https://formstone.it/components/dropdown/demo/

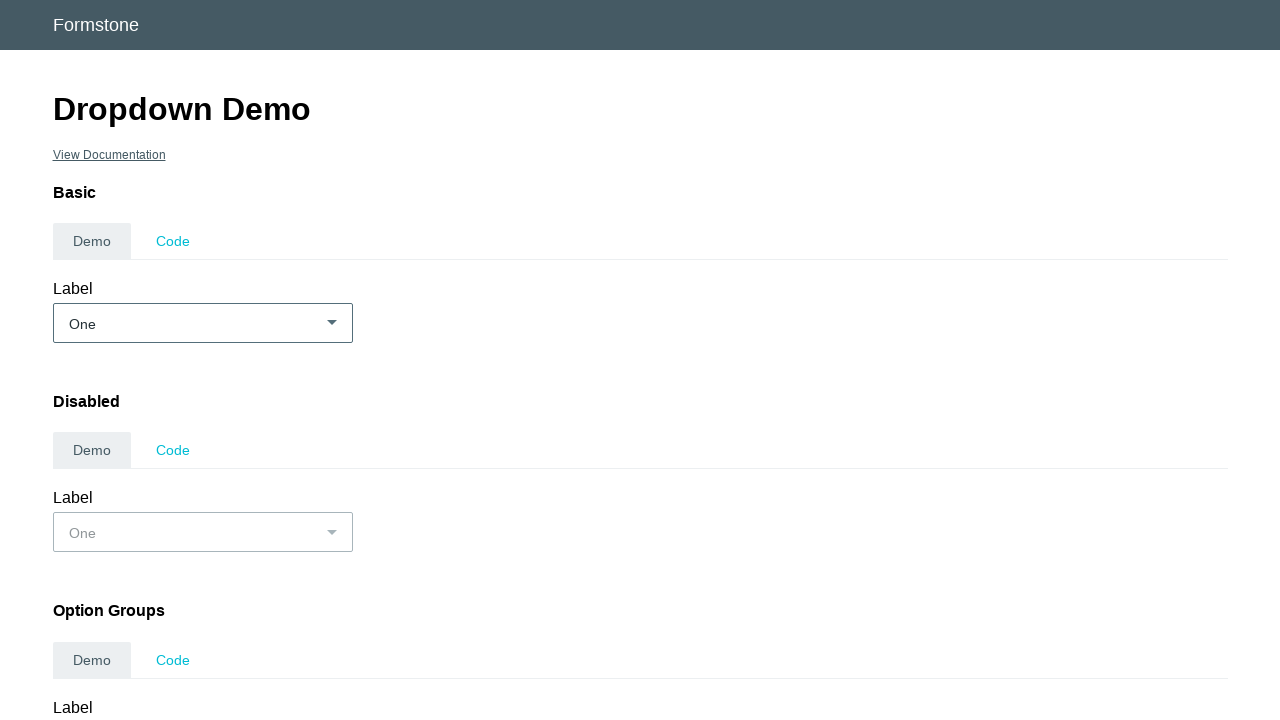

Navigated to dropdown demo page
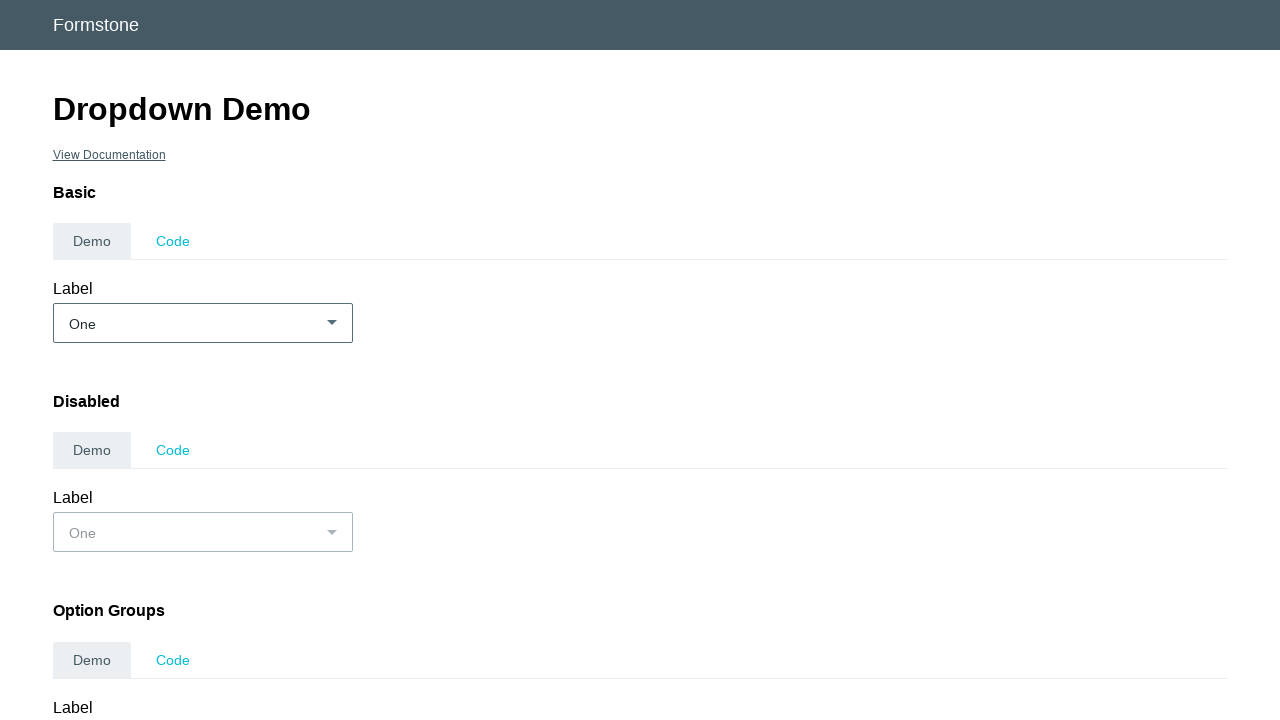

Selected option with value '2' from the basic dropdown on #demo_basic
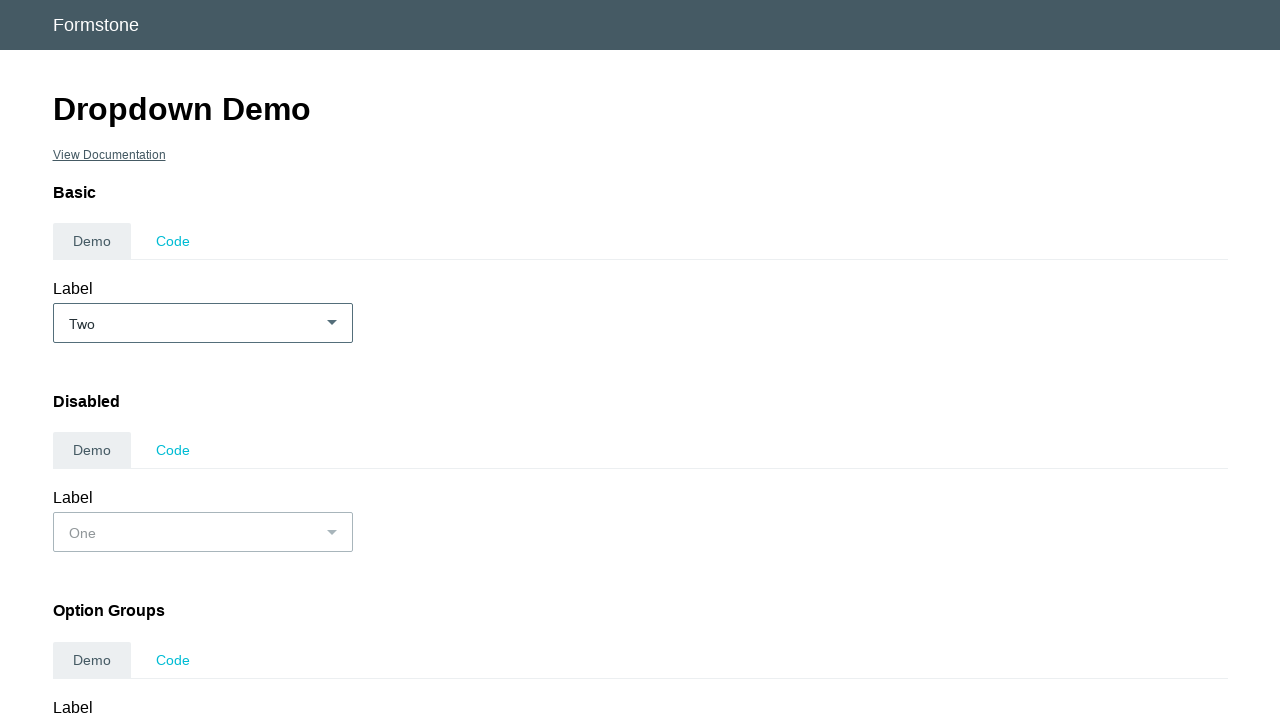

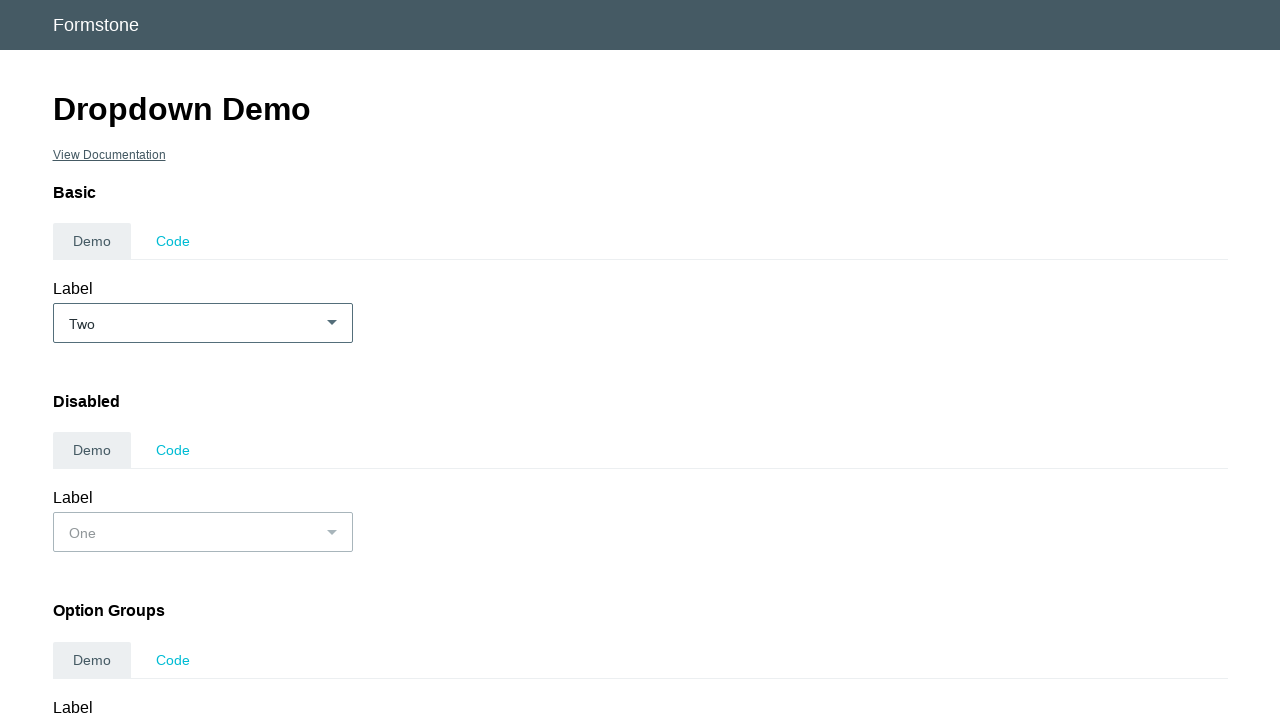